Tests JavaScript simple alert functionality by clicking a button to trigger an alert, verifying the alert text, and accepting it

Starting URL: https://www.w3schools.com/js/tryit.asp?filename=tryjs_alert

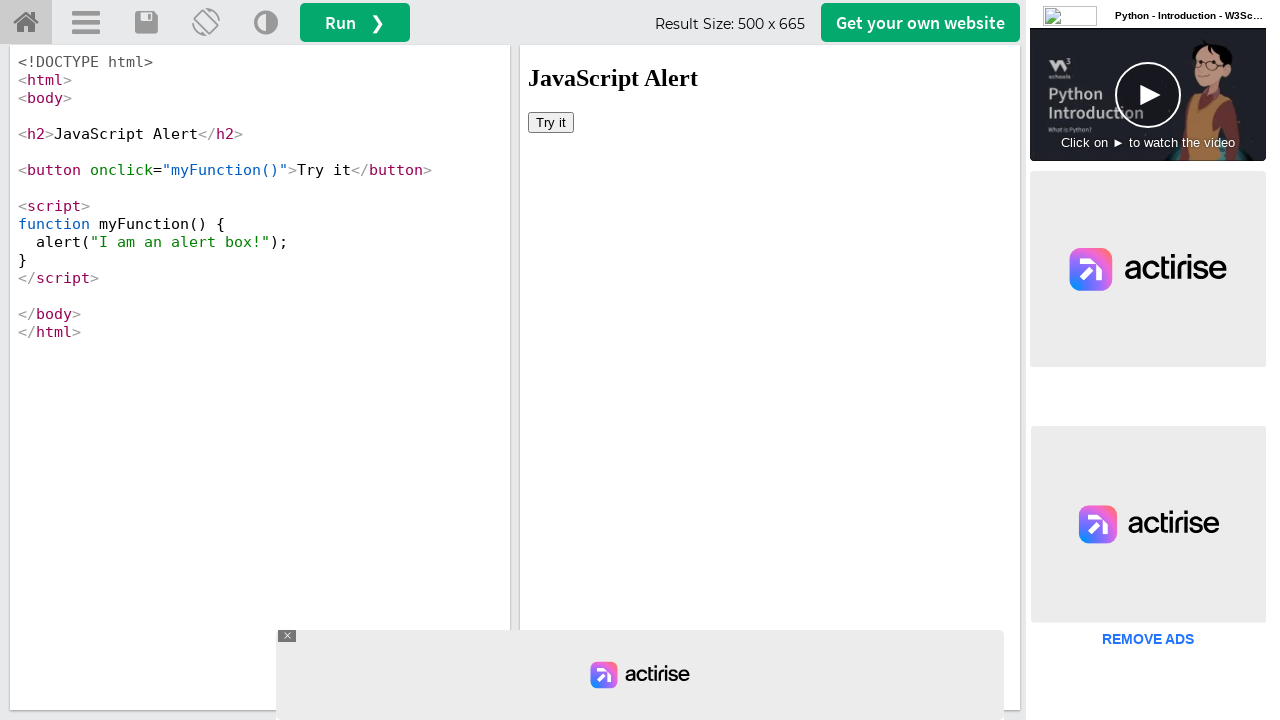

Located iframe containing the demo content
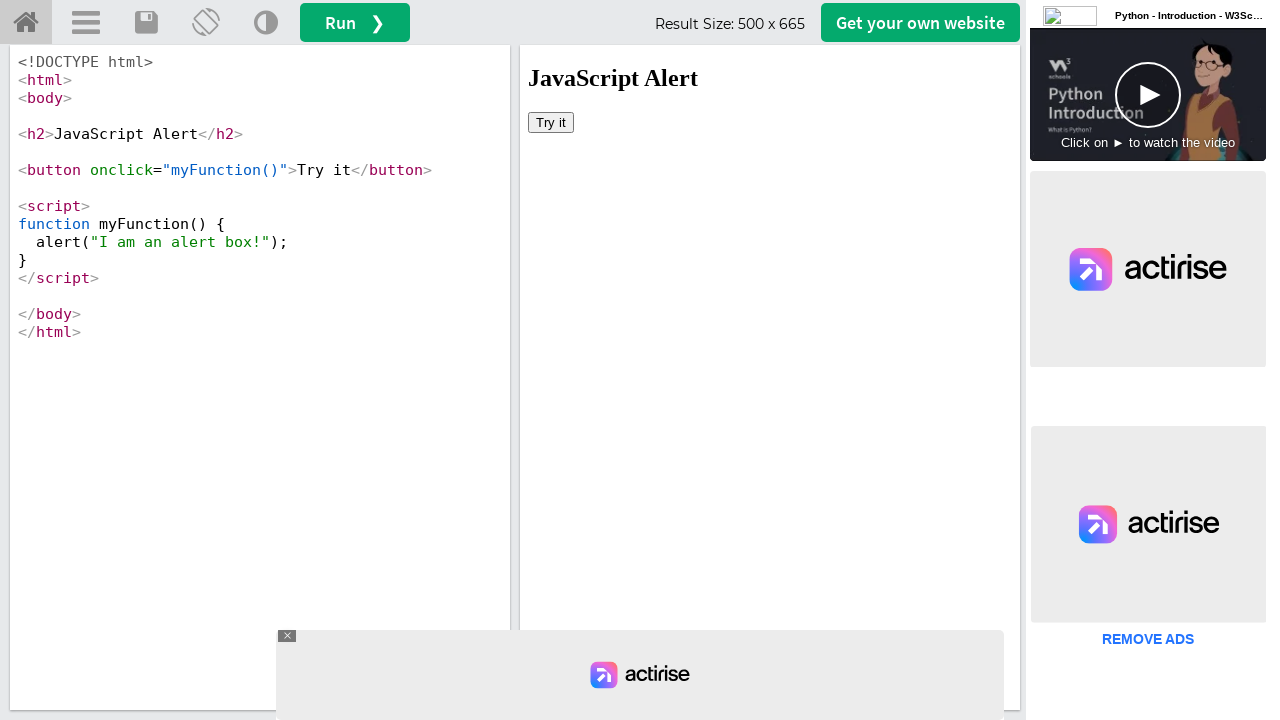

Clicked 'Try it' button to trigger the alert at (551, 122) on #iframeResult >> internal:control=enter-frame >> xpath=//button[contains(text(),
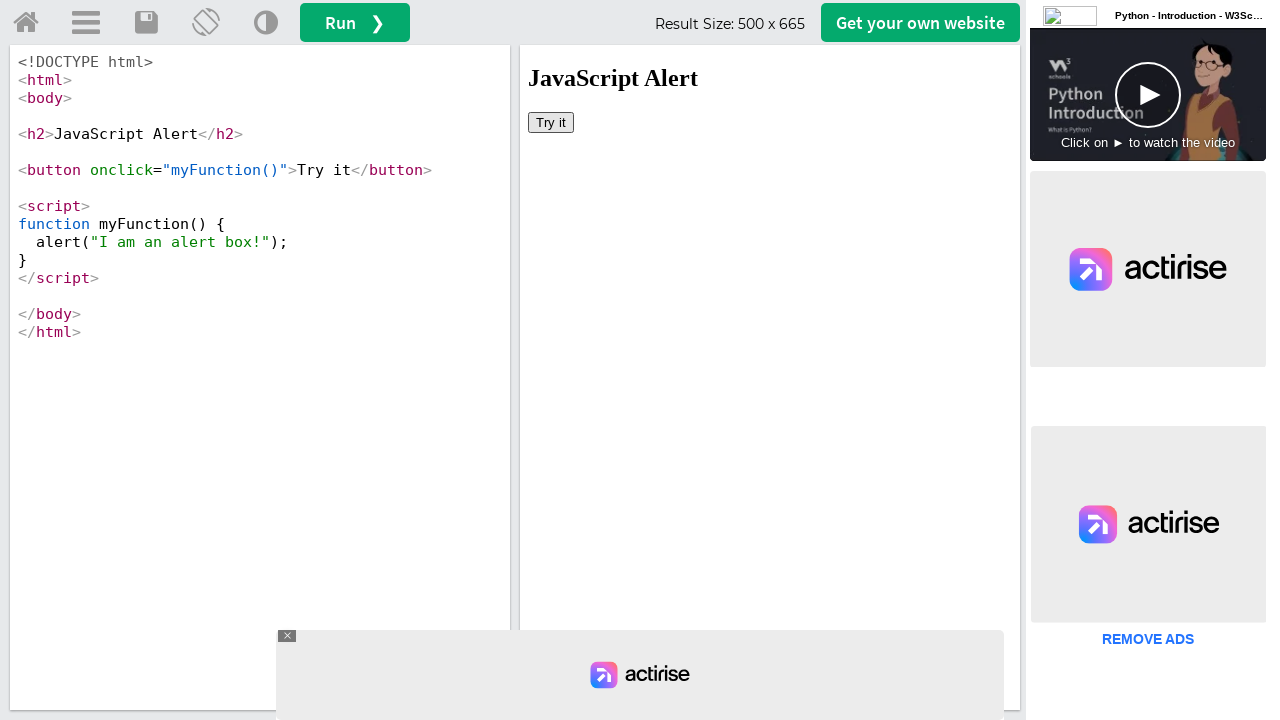

Set up dialog handler to automatically accept alerts
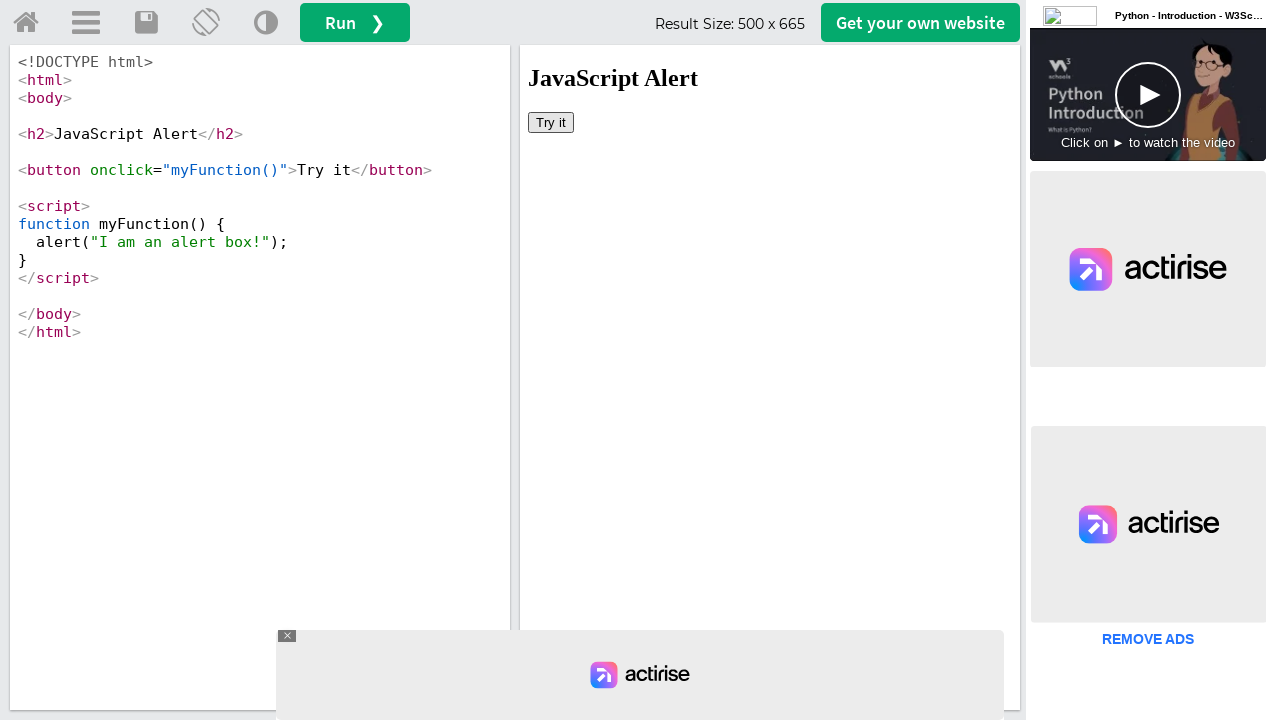

Clicked 'Try it' button again to trigger and accept the alert at (551, 122) on #iframeResult >> internal:control=enter-frame >> xpath=//button[contains(text(),
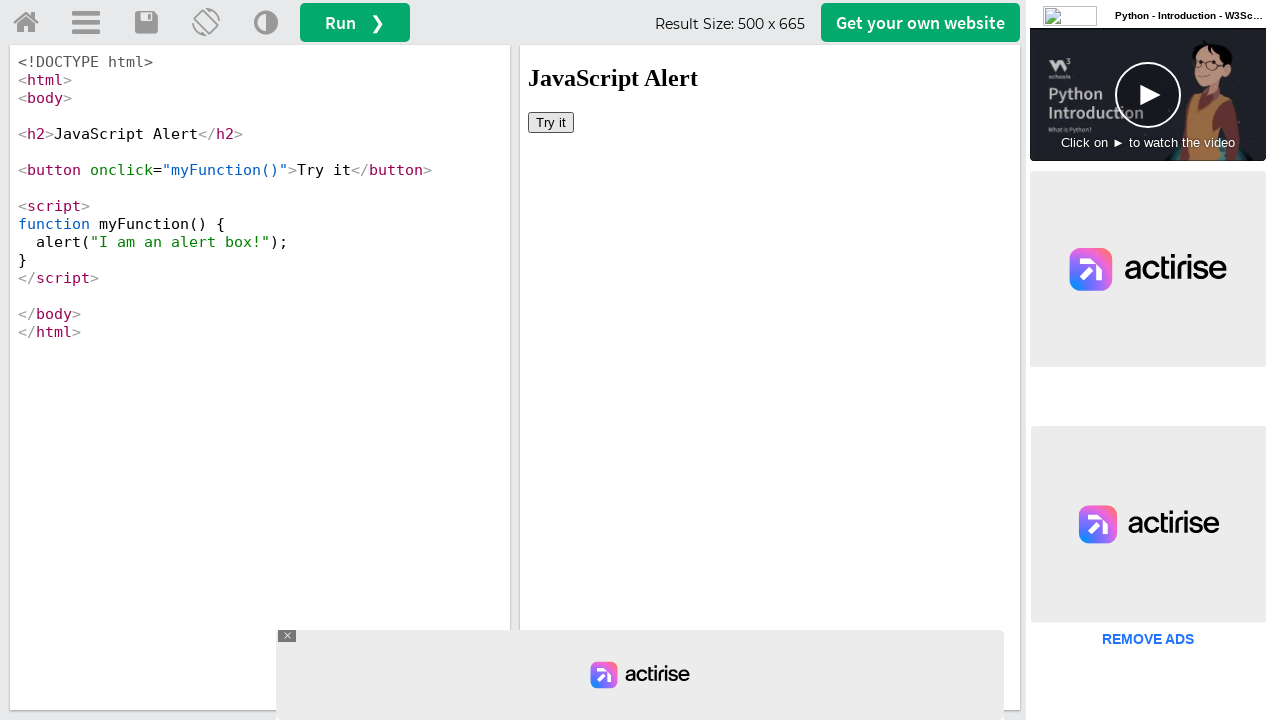

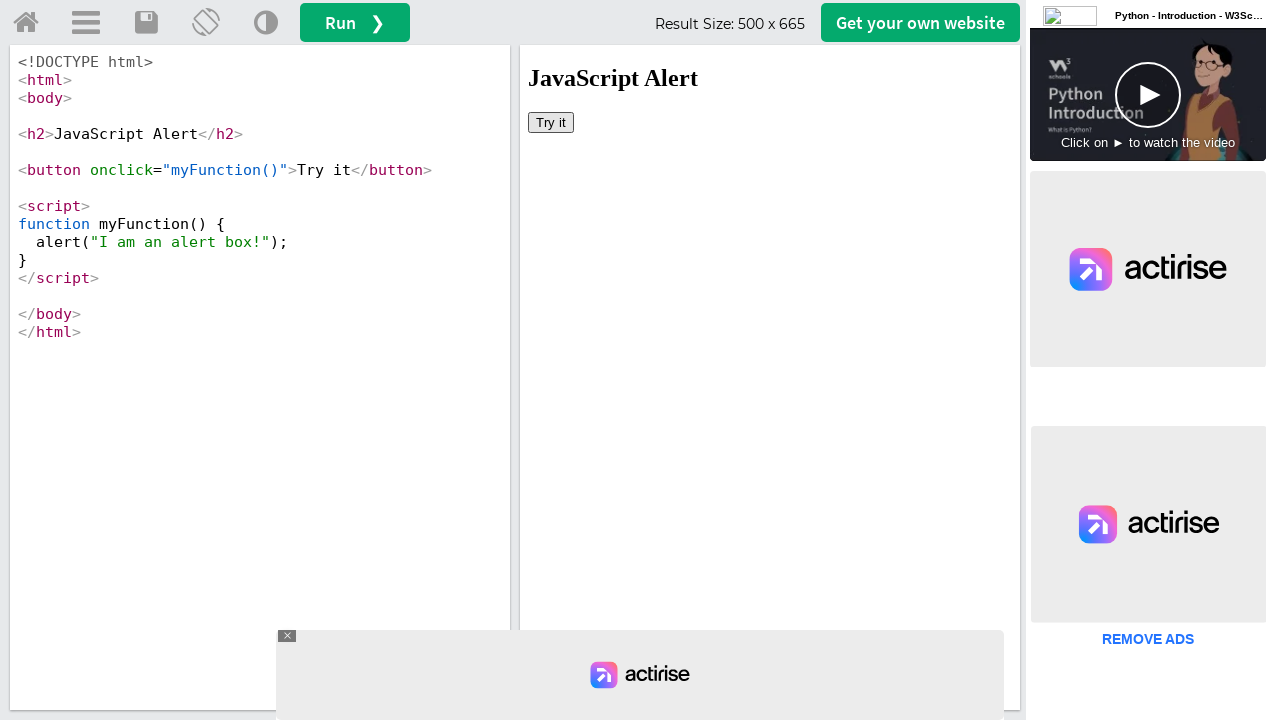